Tests dropdown selection by selecting 'Benz' option from a car dropdown

Starting URL: https://www.letskodeit.com/practice

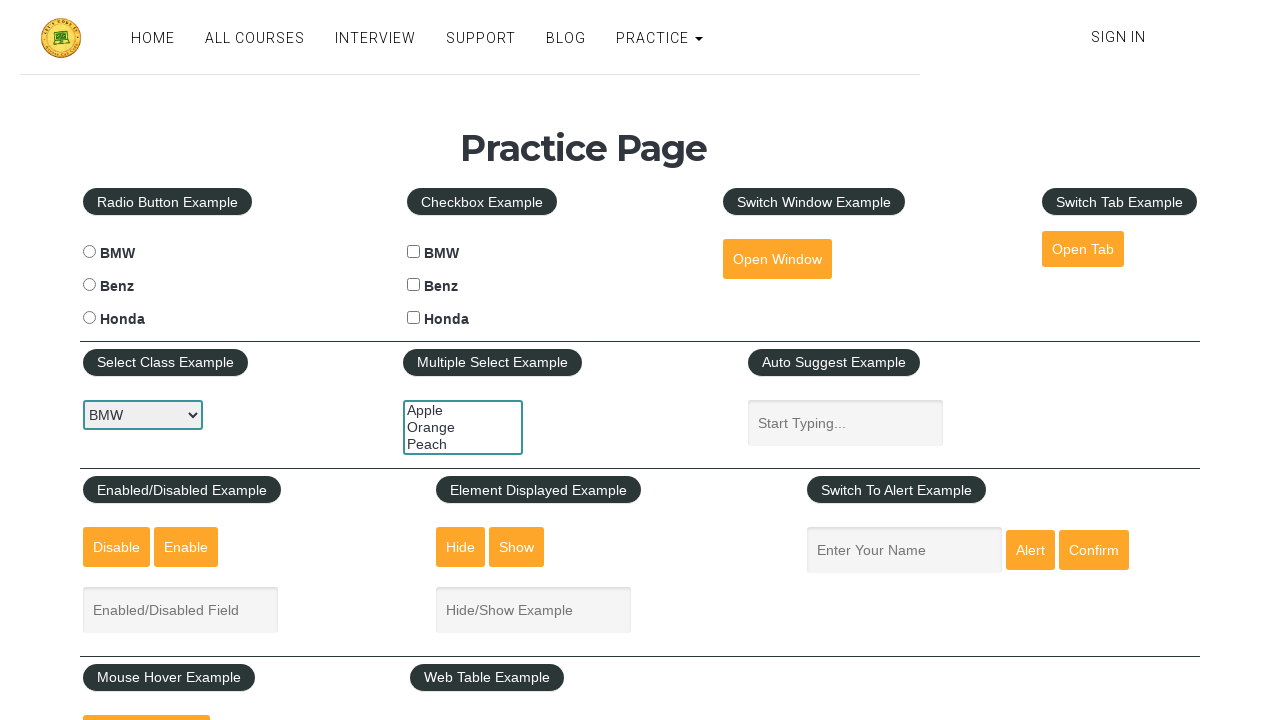

Located car dropdown element with id 'carselect'
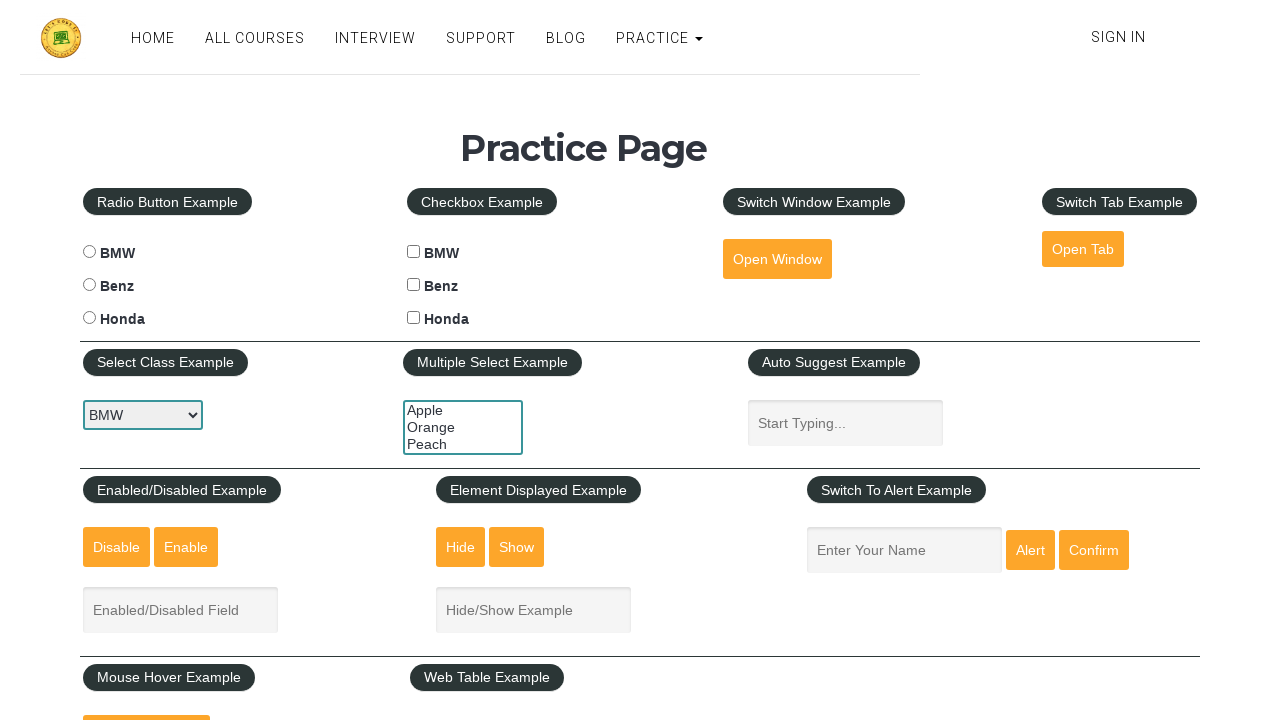

Selected 'Benz' option from car dropdown on #carselect
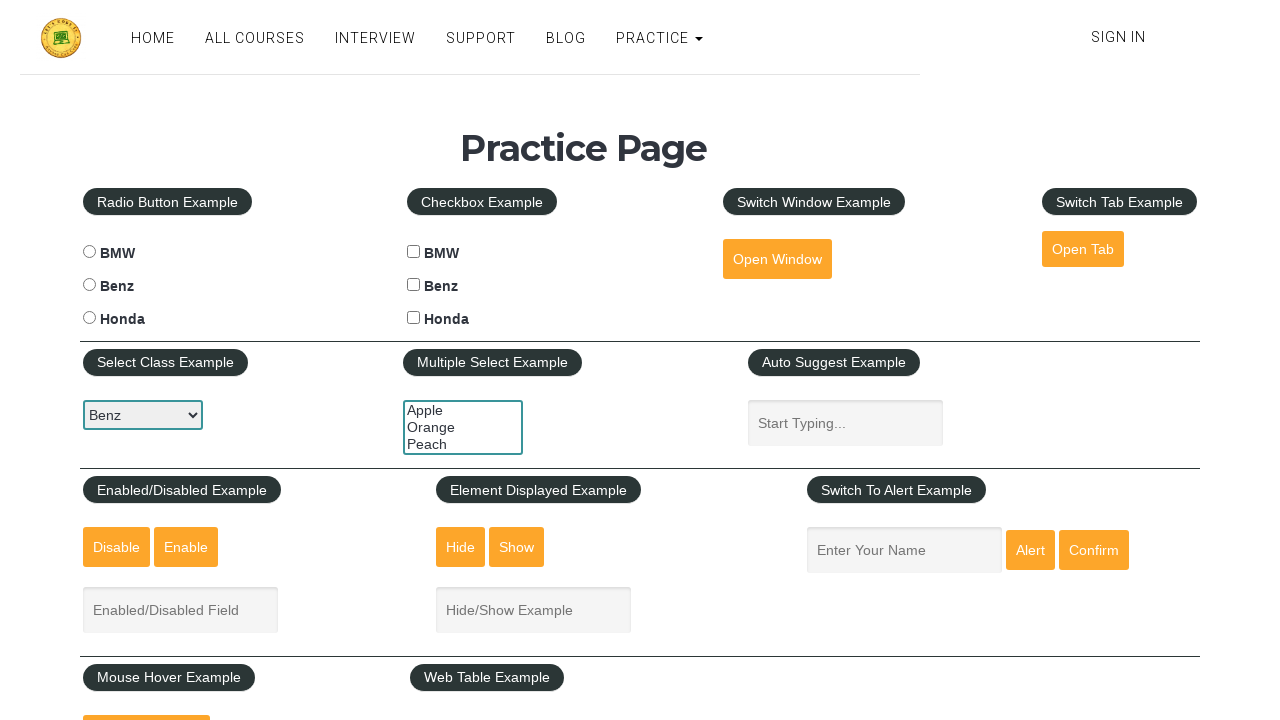

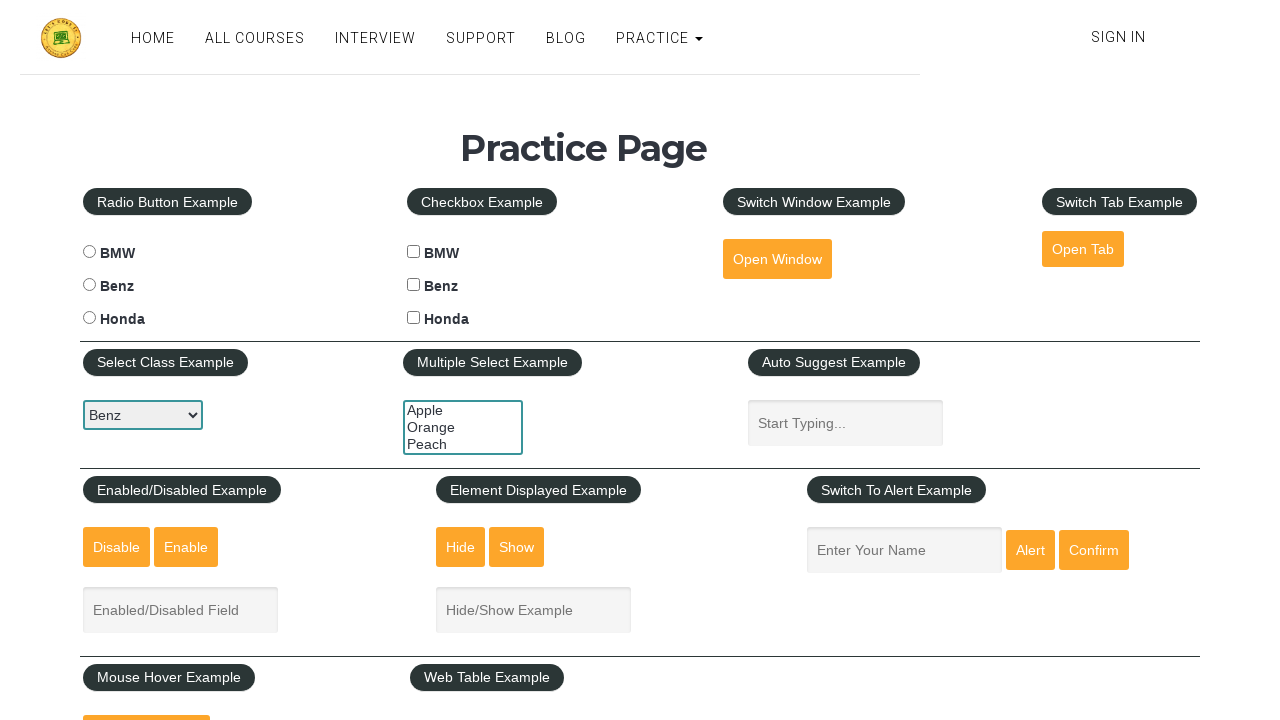